Tests filtering to display all items after viewing other filters

Starting URL: https://demo.playwright.dev/todomvc

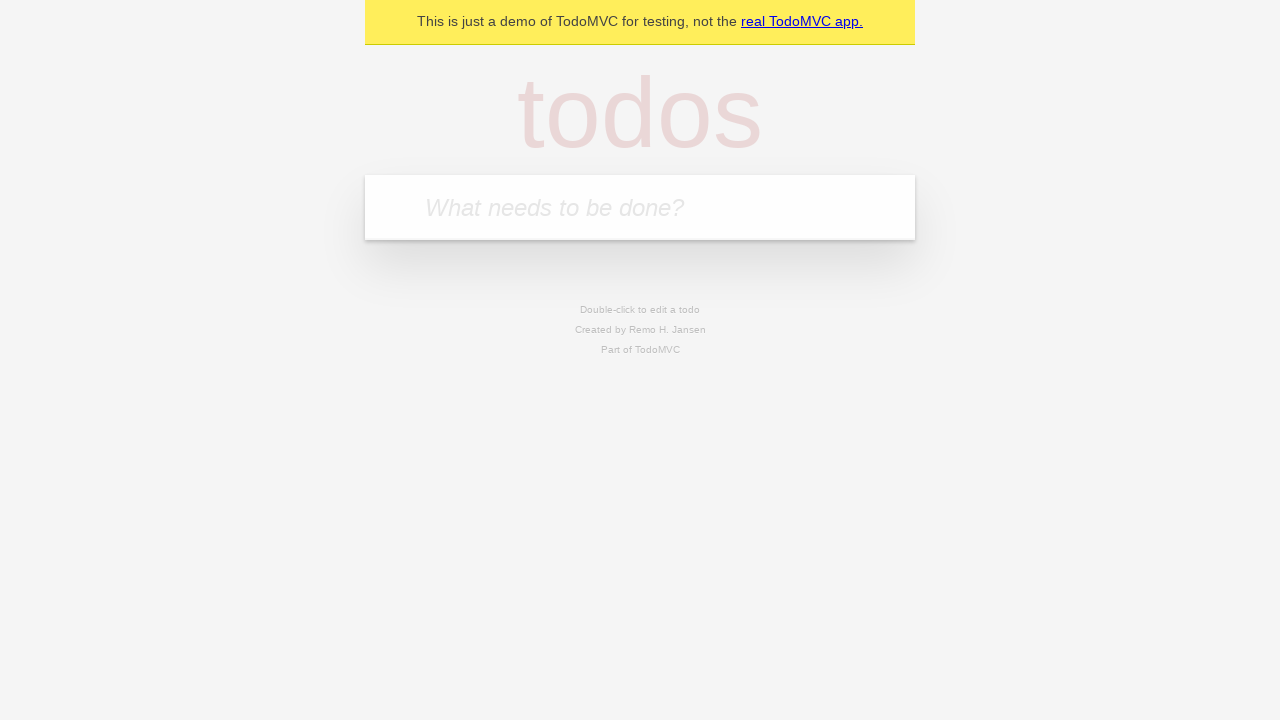

Filled todo input with 'buy some cheese' on internal:attr=[placeholder="What needs to be done?"i]
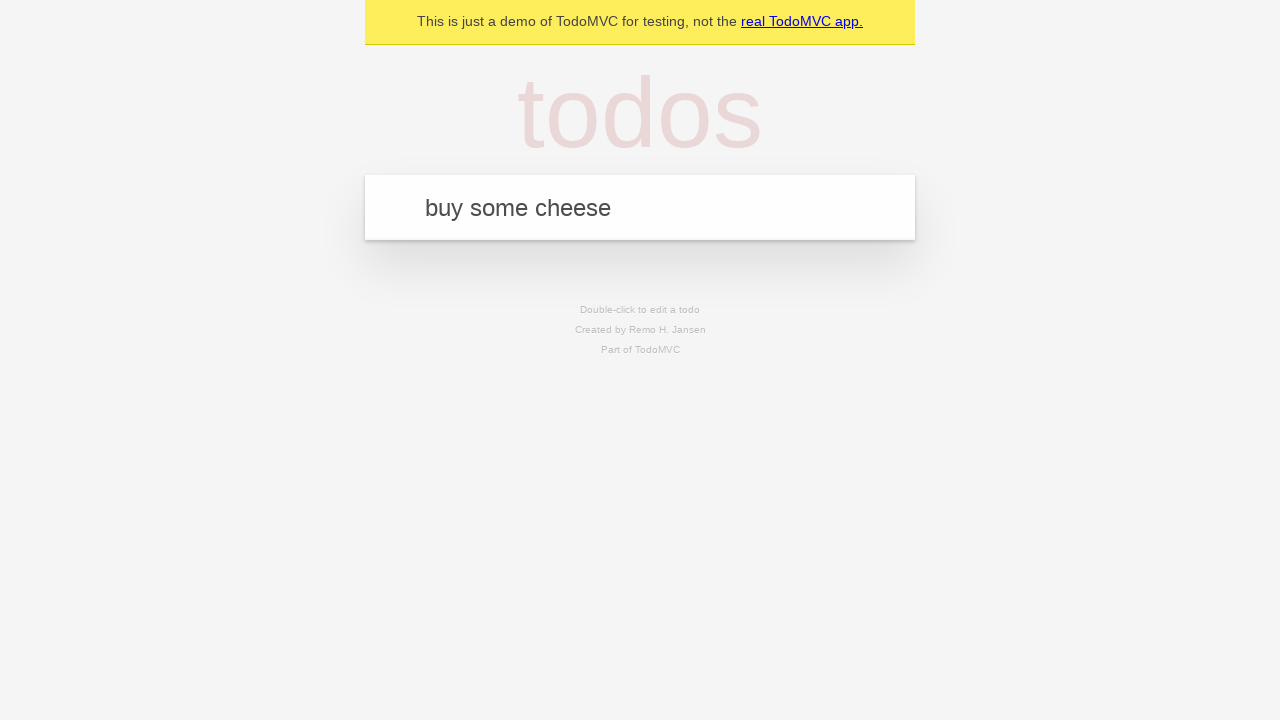

Pressed Enter to add first todo on internal:attr=[placeholder="What needs to be done?"i]
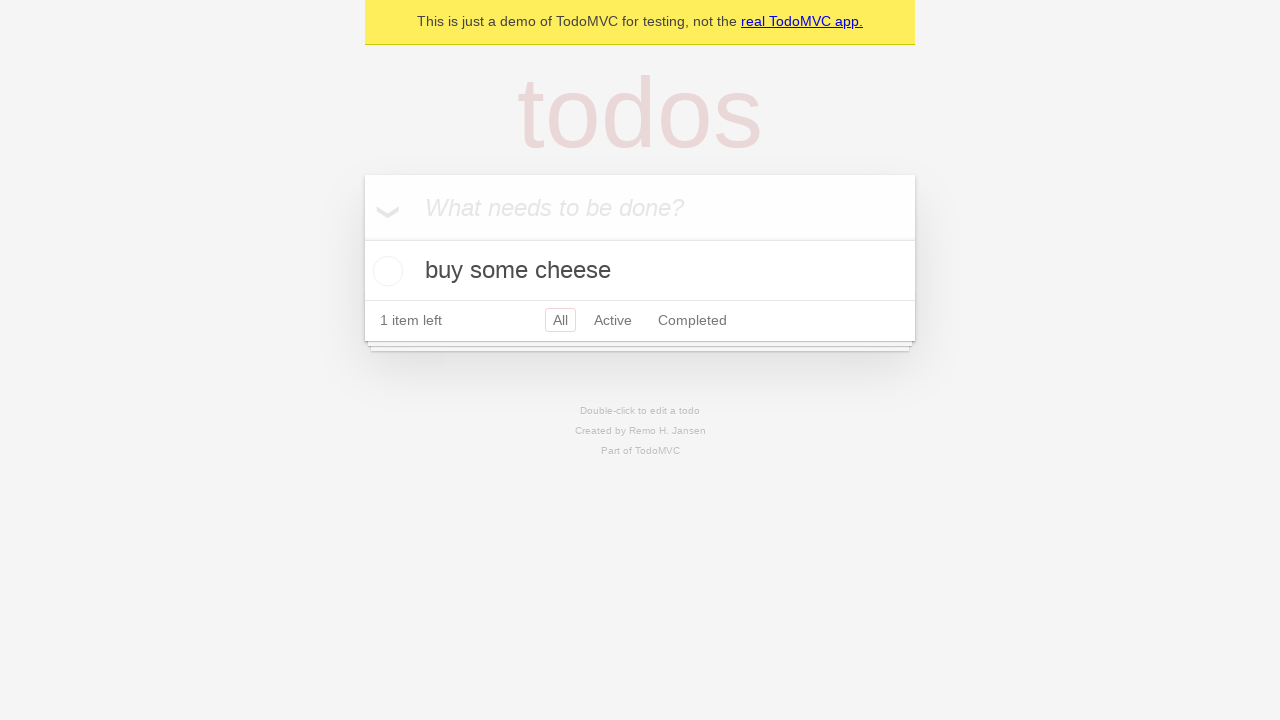

Filled todo input with 'feed the cat' on internal:attr=[placeholder="What needs to be done?"i]
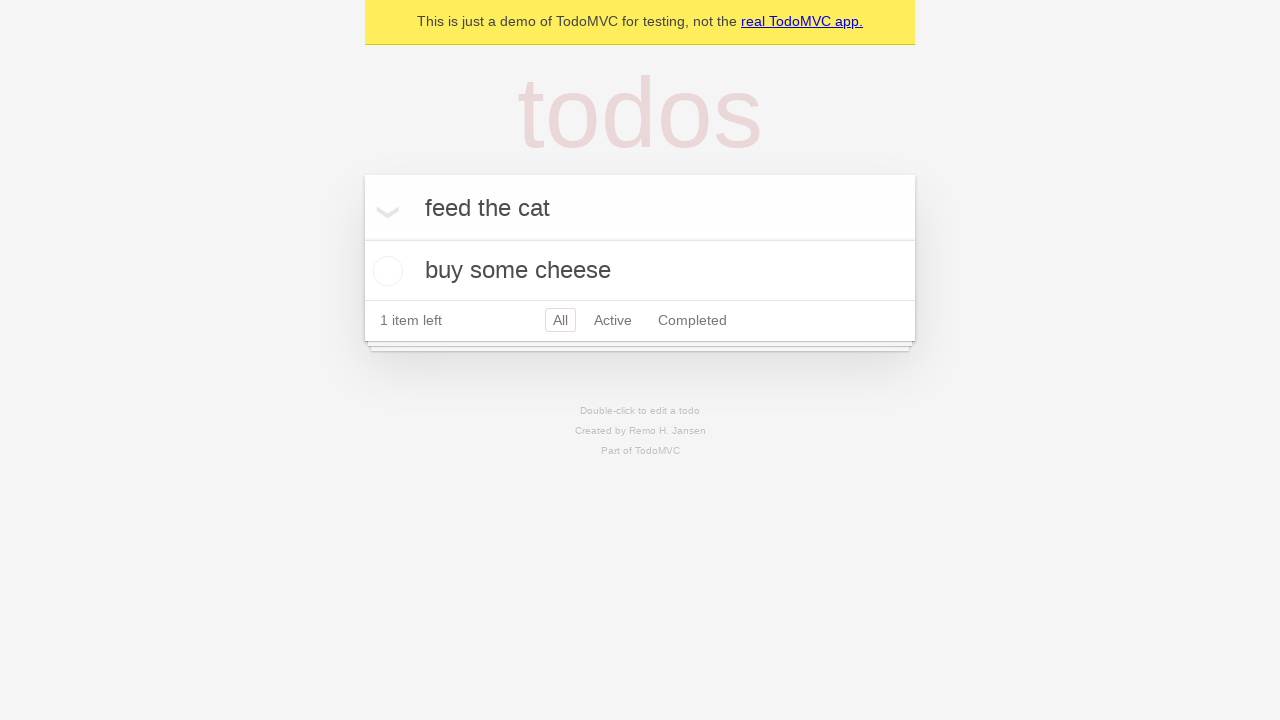

Pressed Enter to add second todo on internal:attr=[placeholder="What needs to be done?"i]
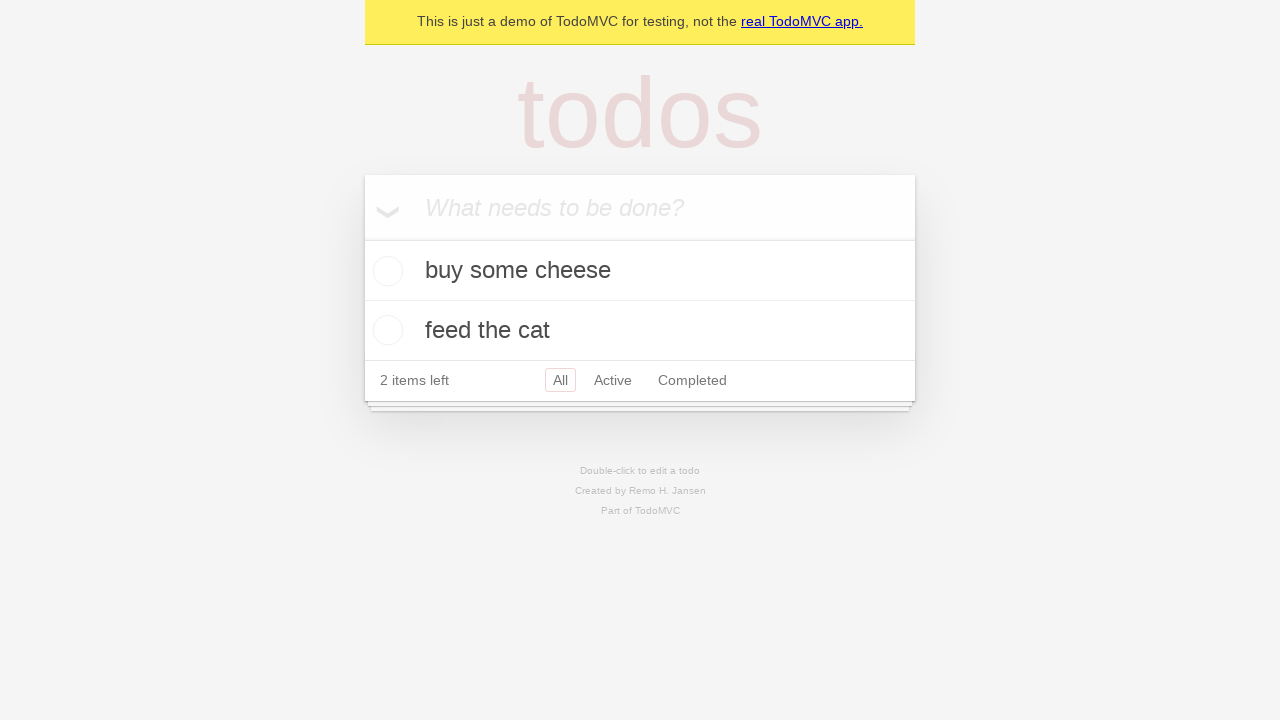

Filled todo input with 'book a doctors appointment' on internal:attr=[placeholder="What needs to be done?"i]
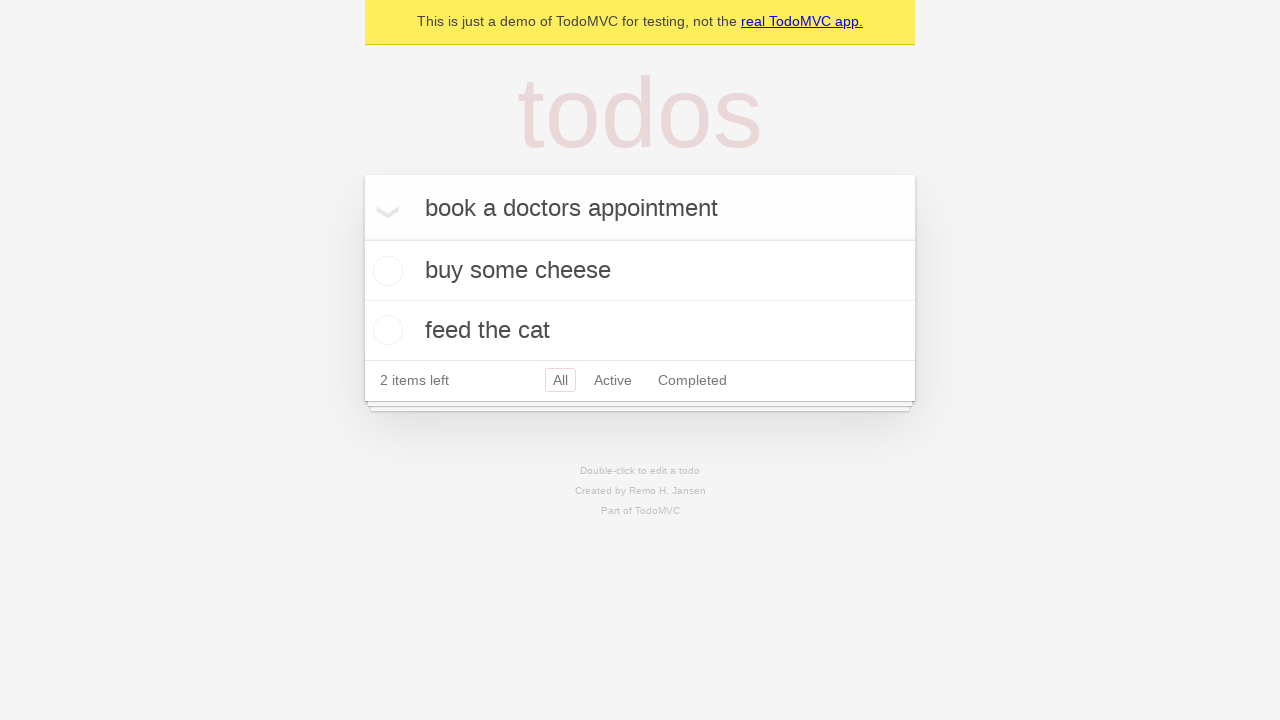

Pressed Enter to add third todo on internal:attr=[placeholder="What needs to be done?"i]
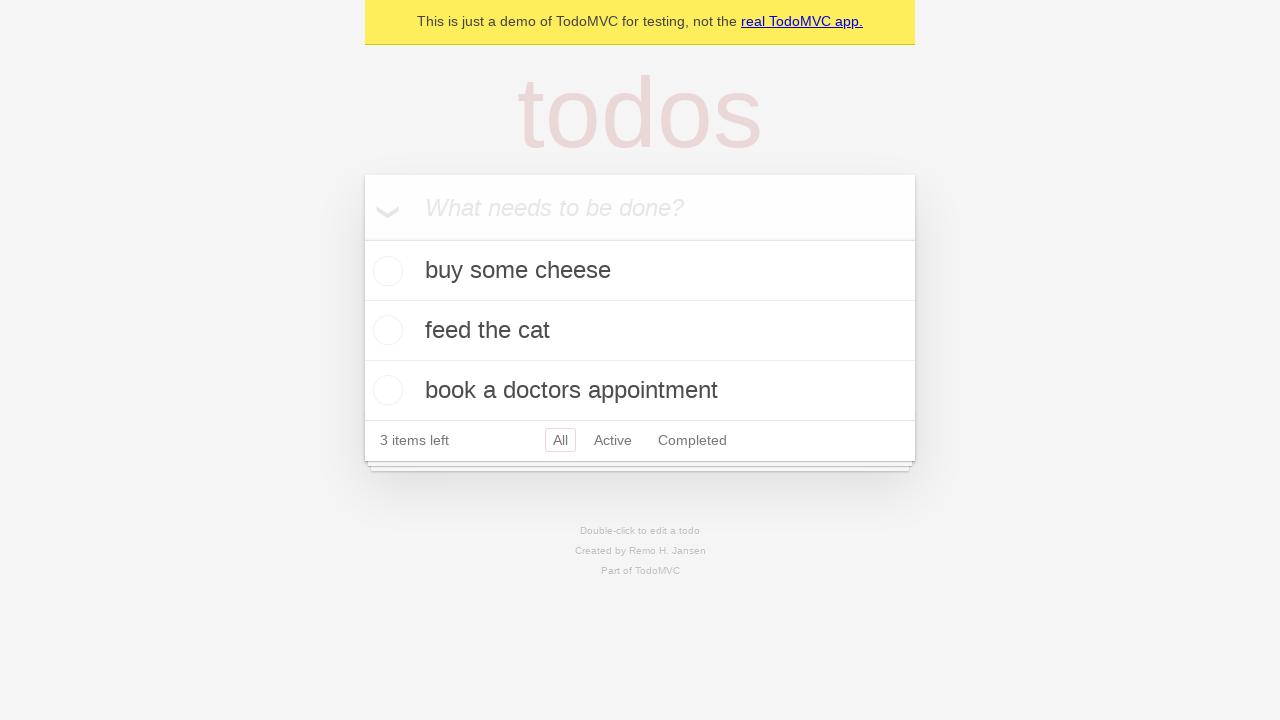

Checked the second todo item at (385, 330) on internal:testid=[data-testid="todo-item"s] >> nth=1 >> internal:role=checkbox
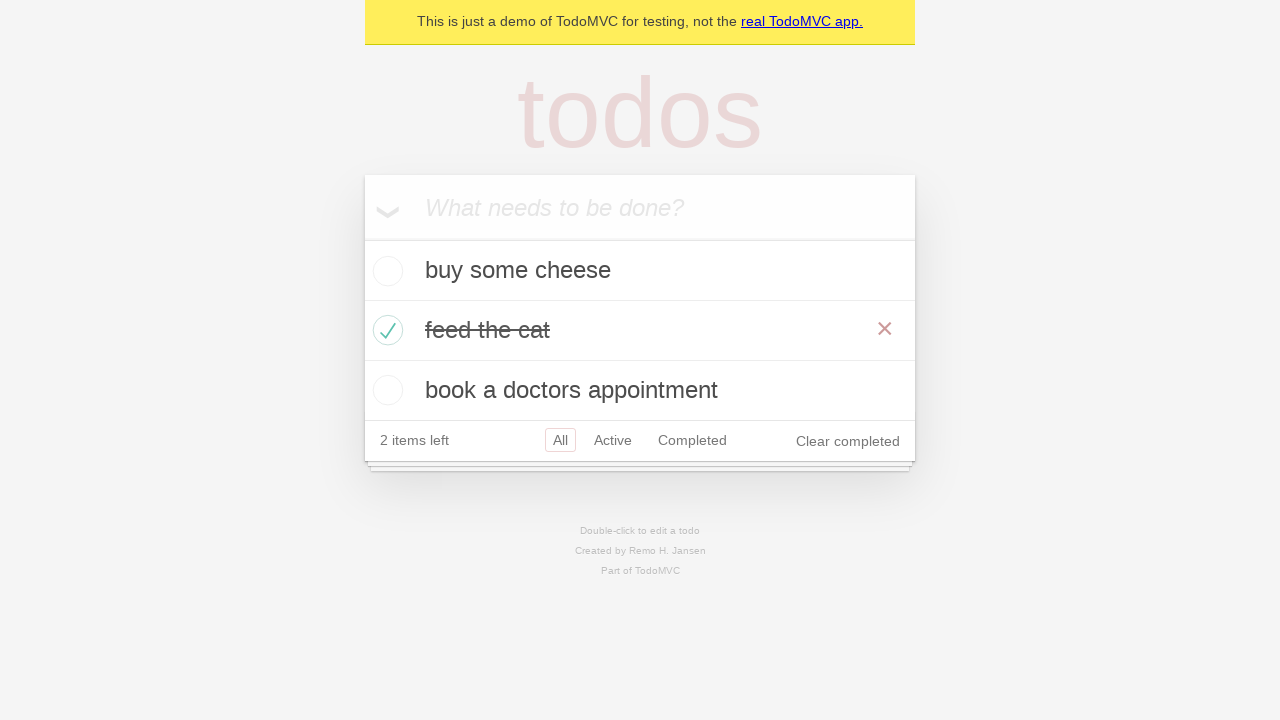

Clicked 'Active' filter link at (613, 440) on internal:role=link[name="Active"i]
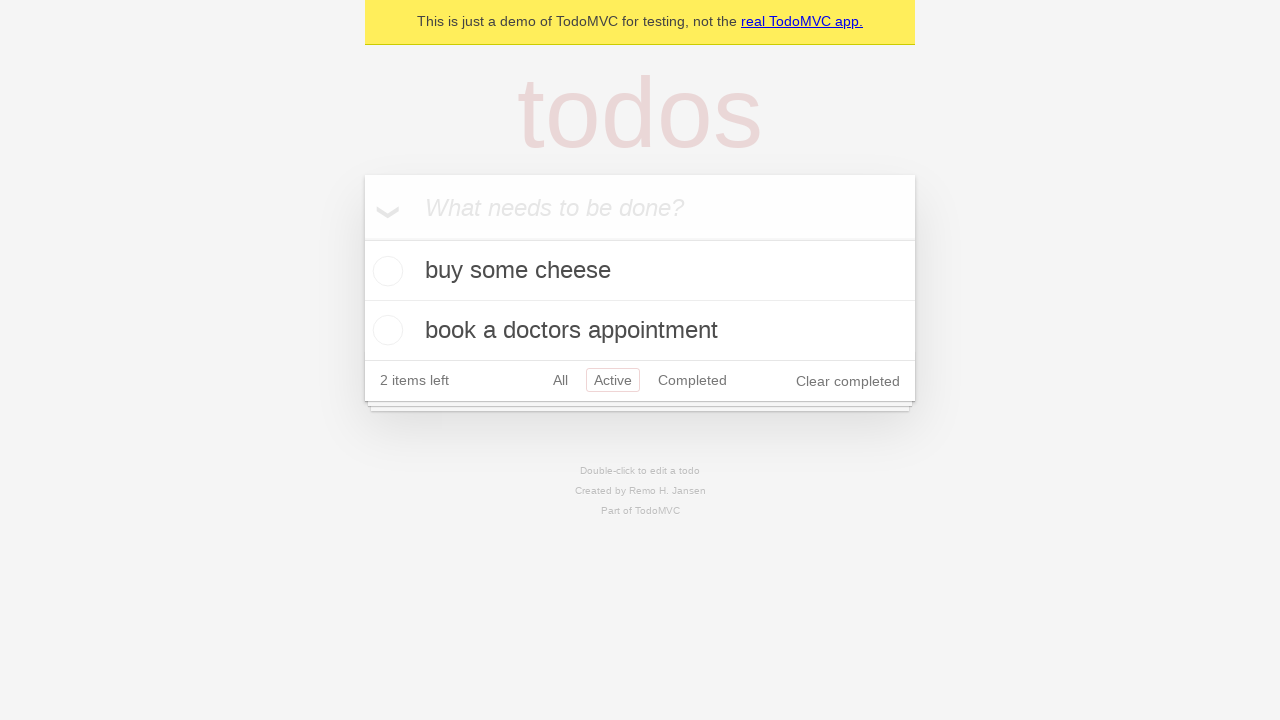

Clicked 'Completed' filter link at (692, 380) on internal:role=link[name="Completed"i]
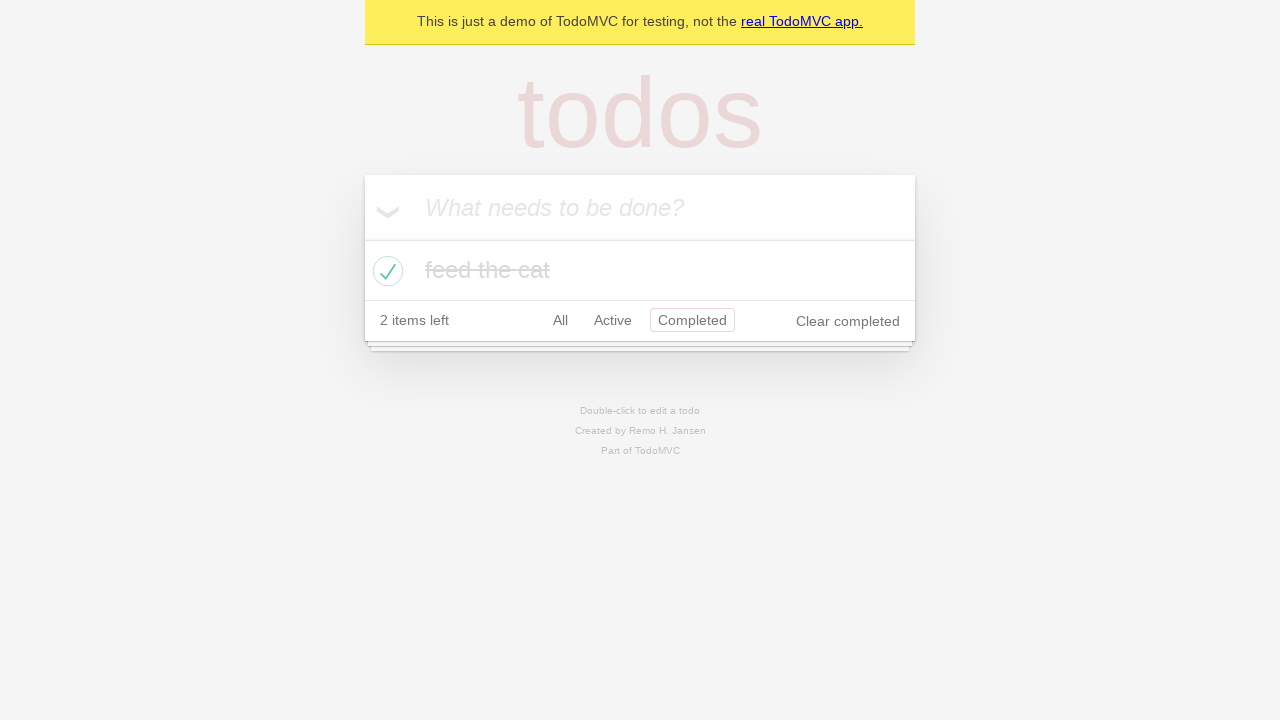

Clicked 'All' filter link to display all items at (560, 320) on internal:role=link[name="All"i]
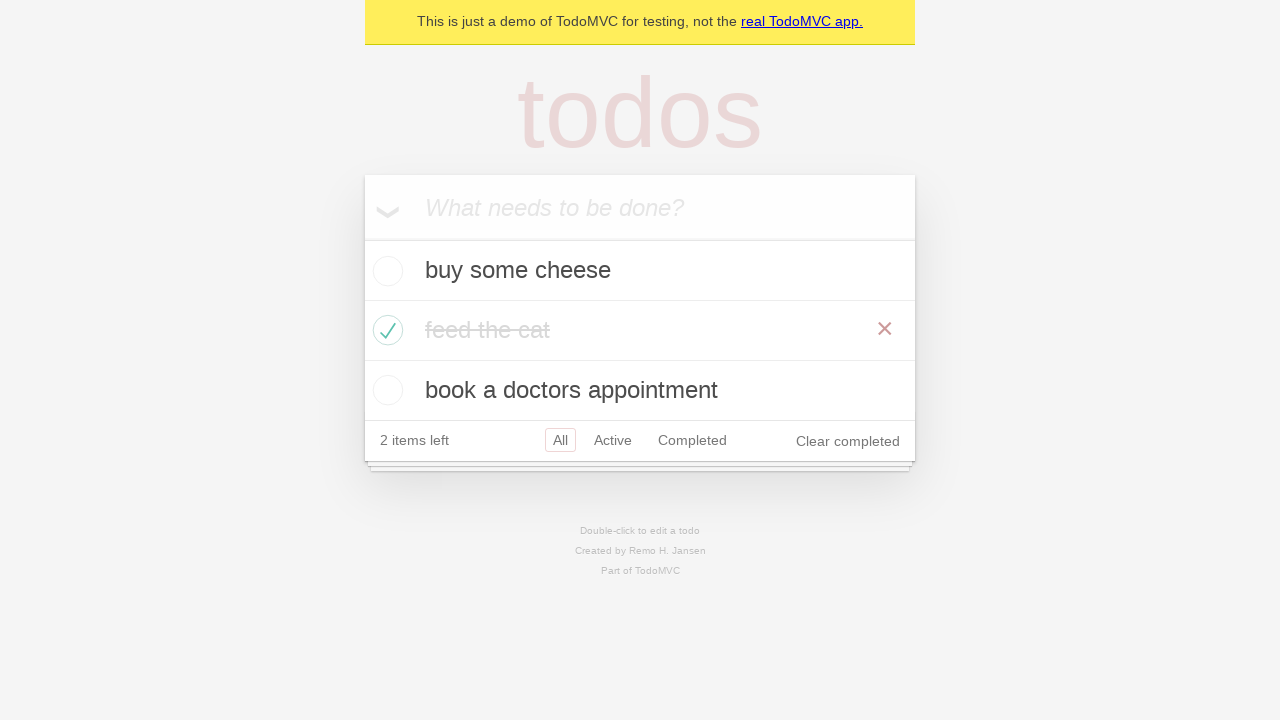

All todo items loaded and visible
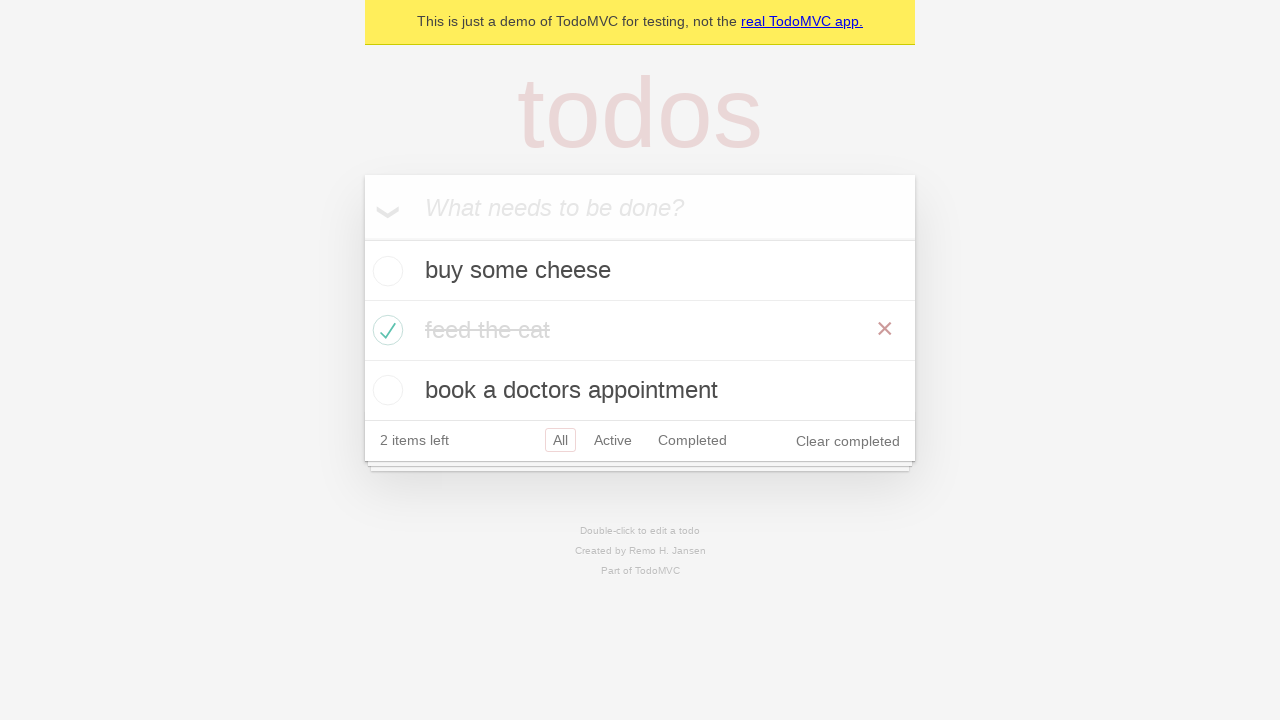

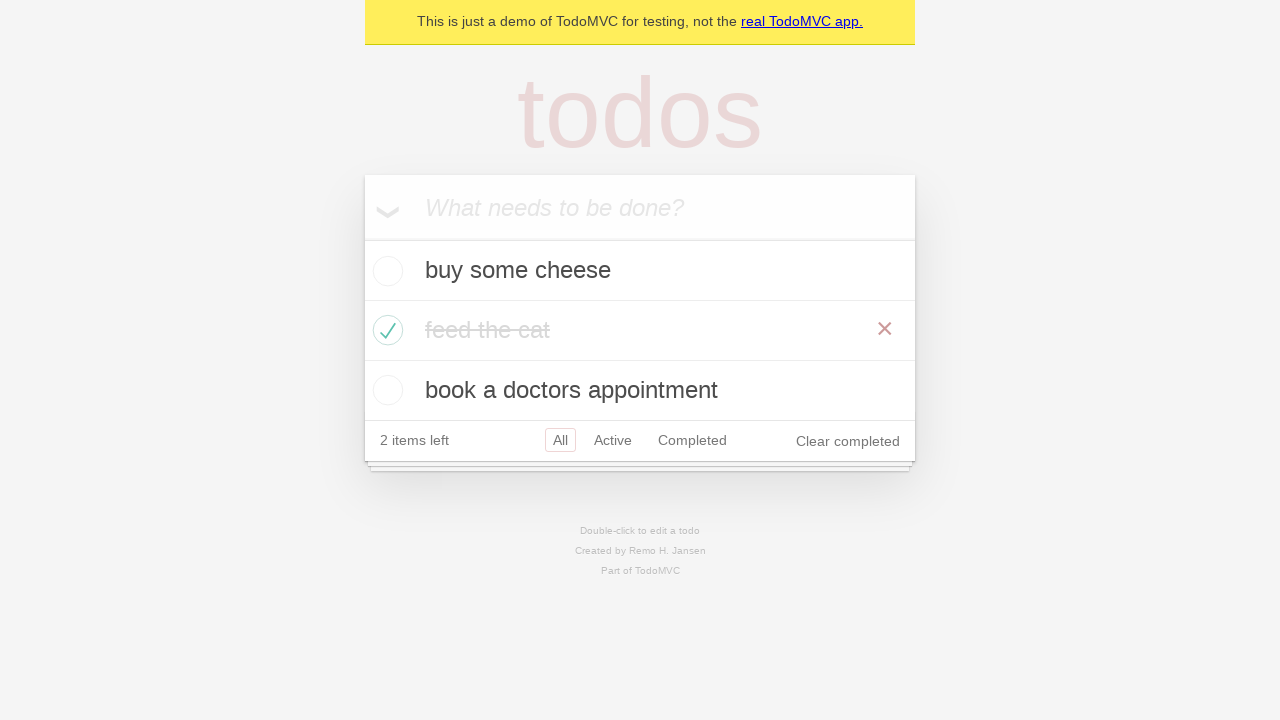